Tests dropdown selection functionality by selecting options by value and by index from a dropdown menu

Starting URL: https://the-internet.herokuapp.com/dropdown

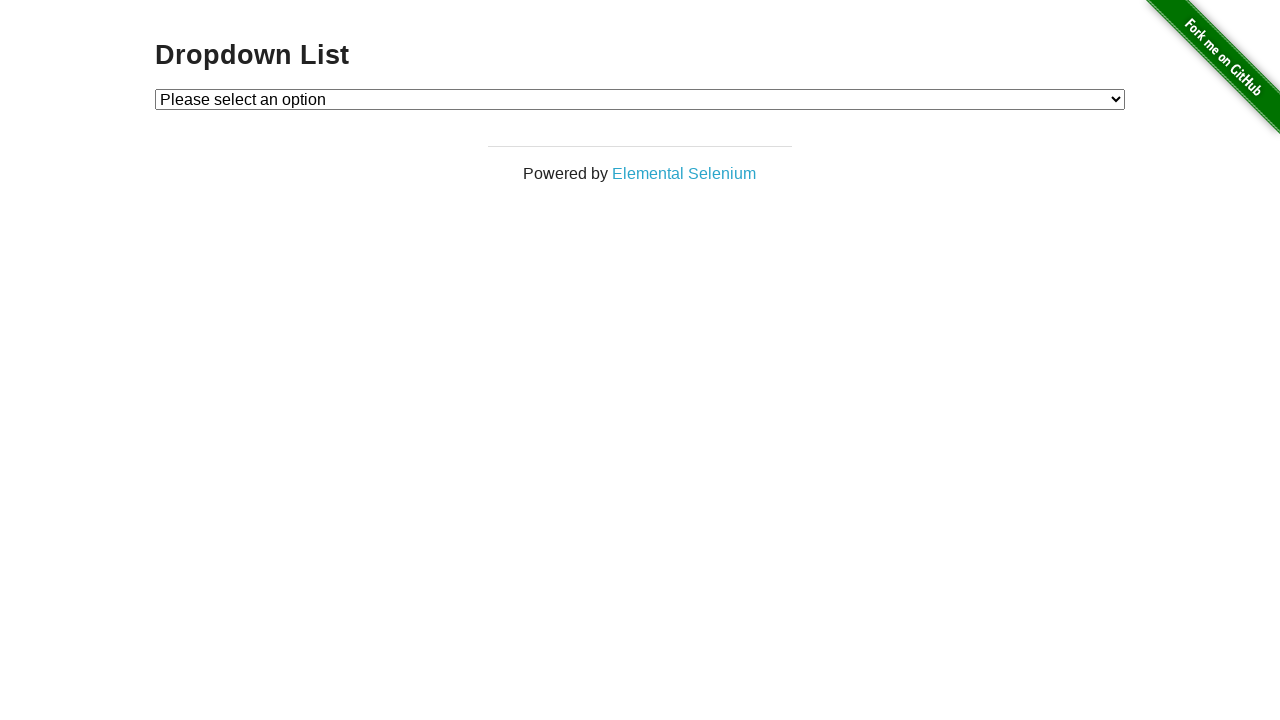

Selected dropdown option with value '1' on #dropdown
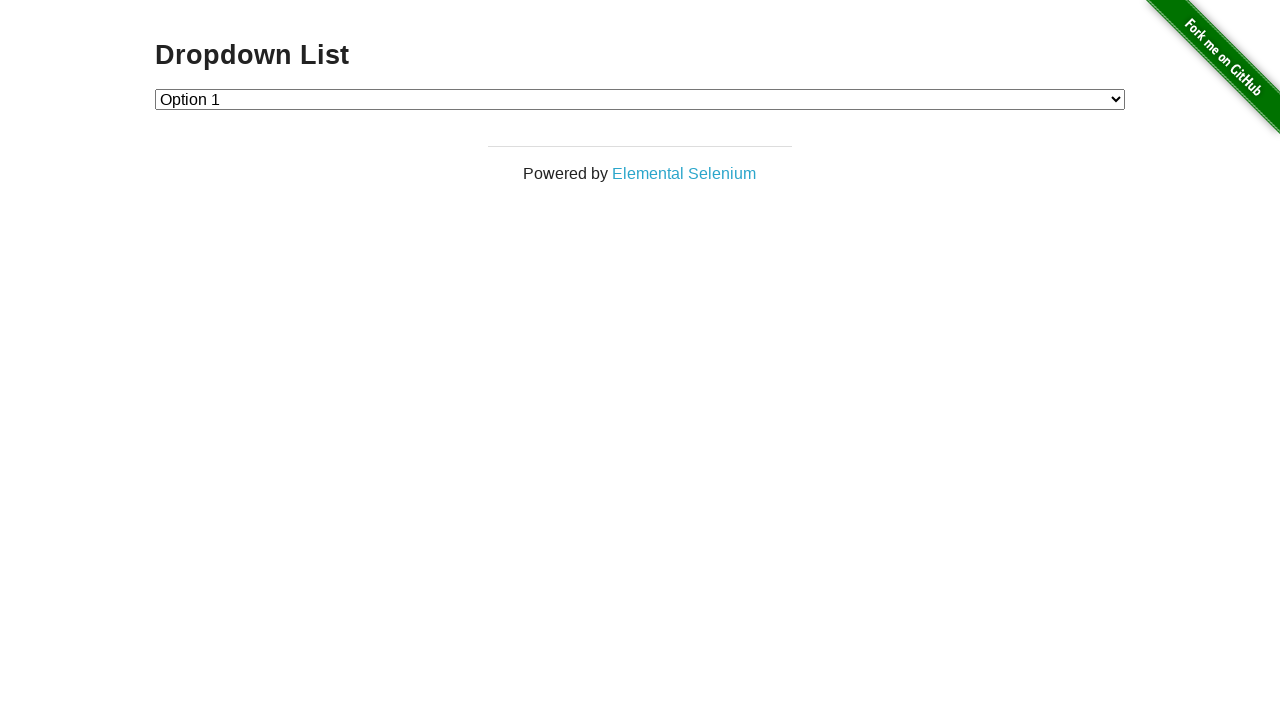

Waited 1 second to observe the dropdown selection
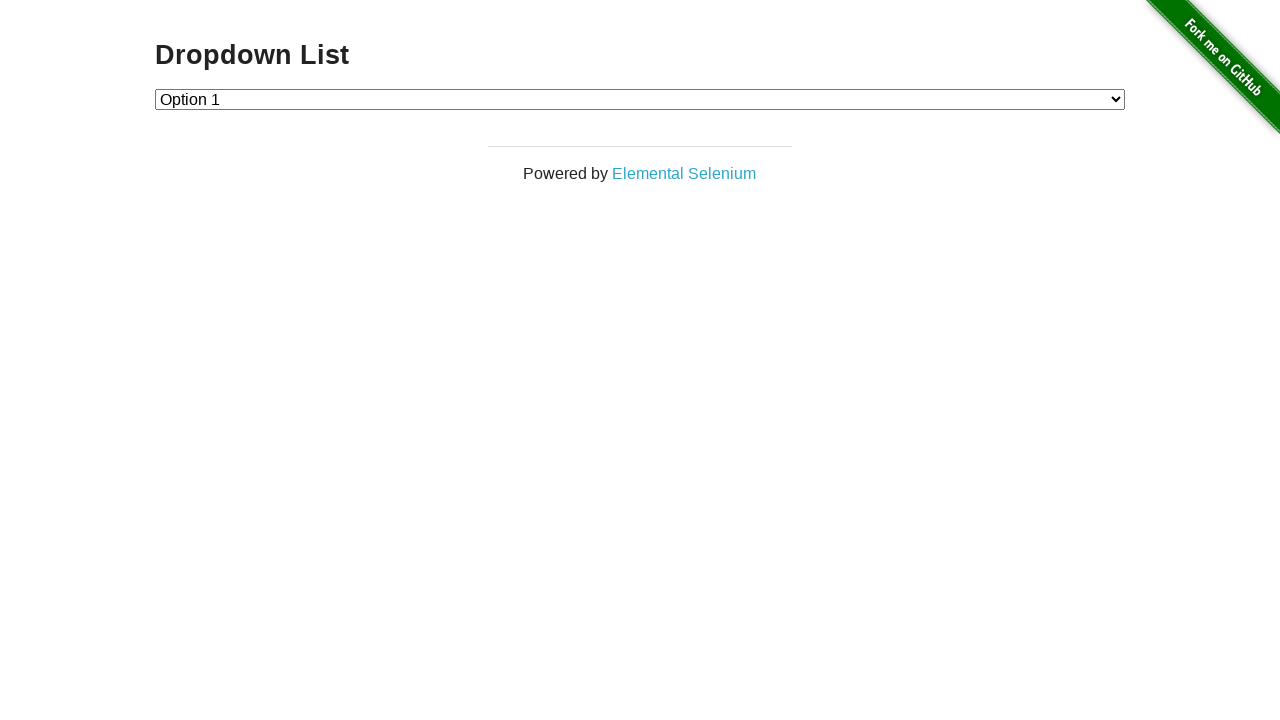

Selected dropdown option at index 2 (third option) on #dropdown
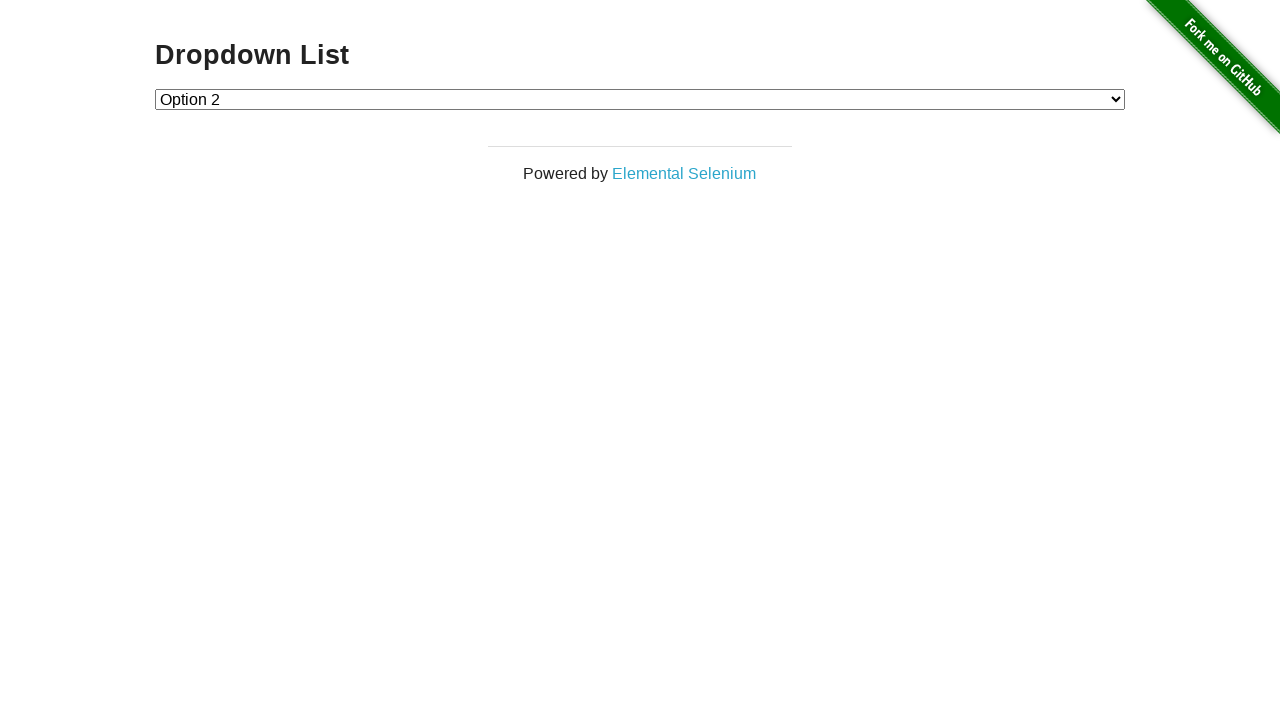

Waited 1 second to observe the second dropdown selection
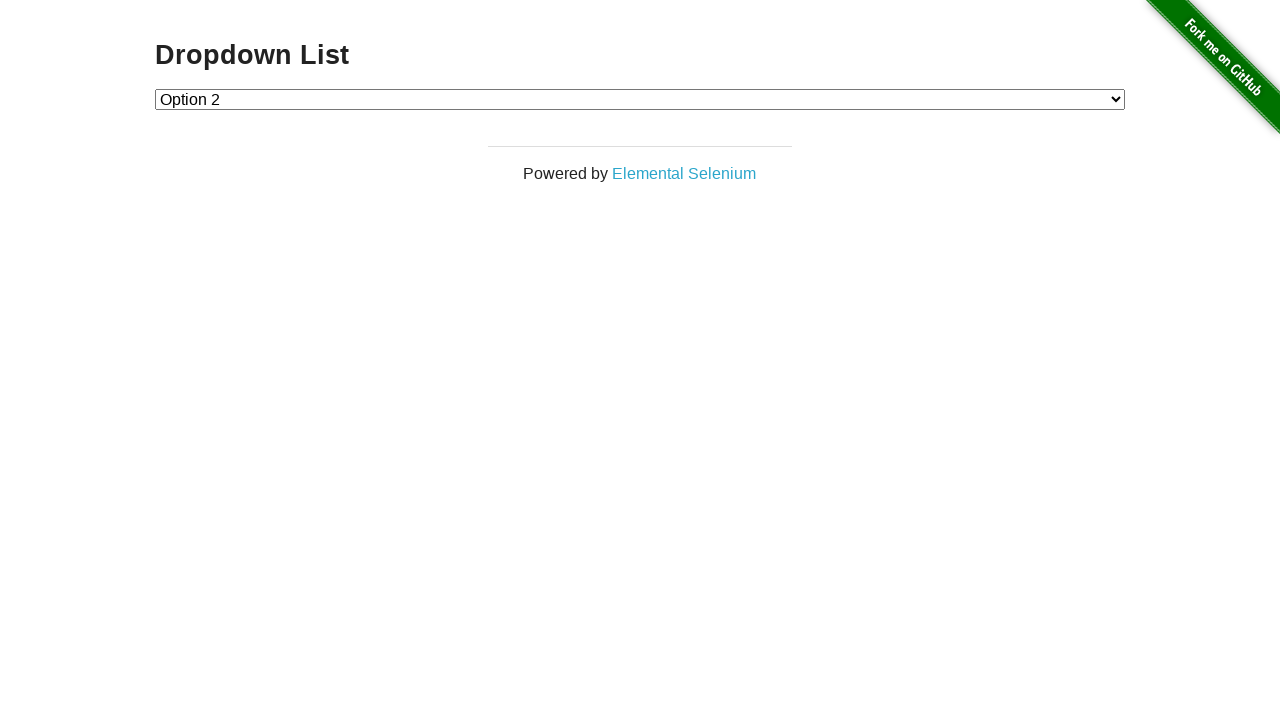

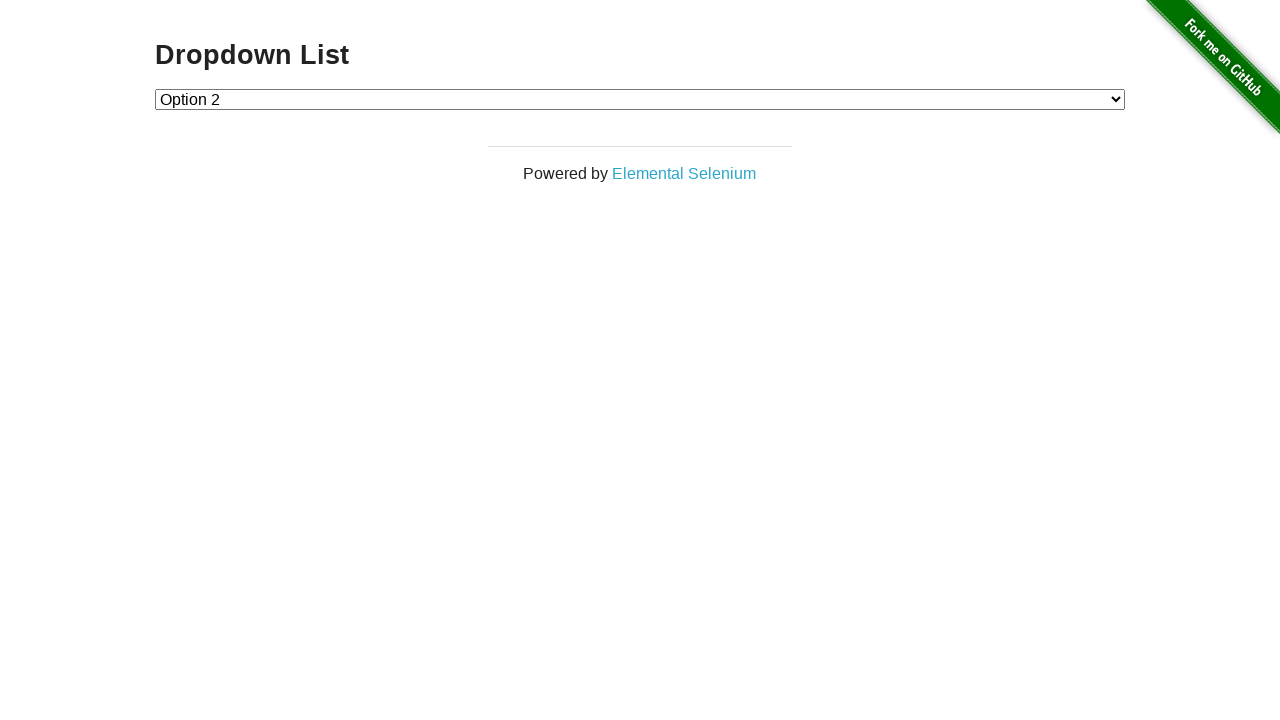